Tests radio button interaction on Singapore Airlines booking page by clicking on the redeem flights option and verifying the selection state of radio buttons

Starting URL: https://www.singaporeair.com/en_UK/in/home#/book/bookflight

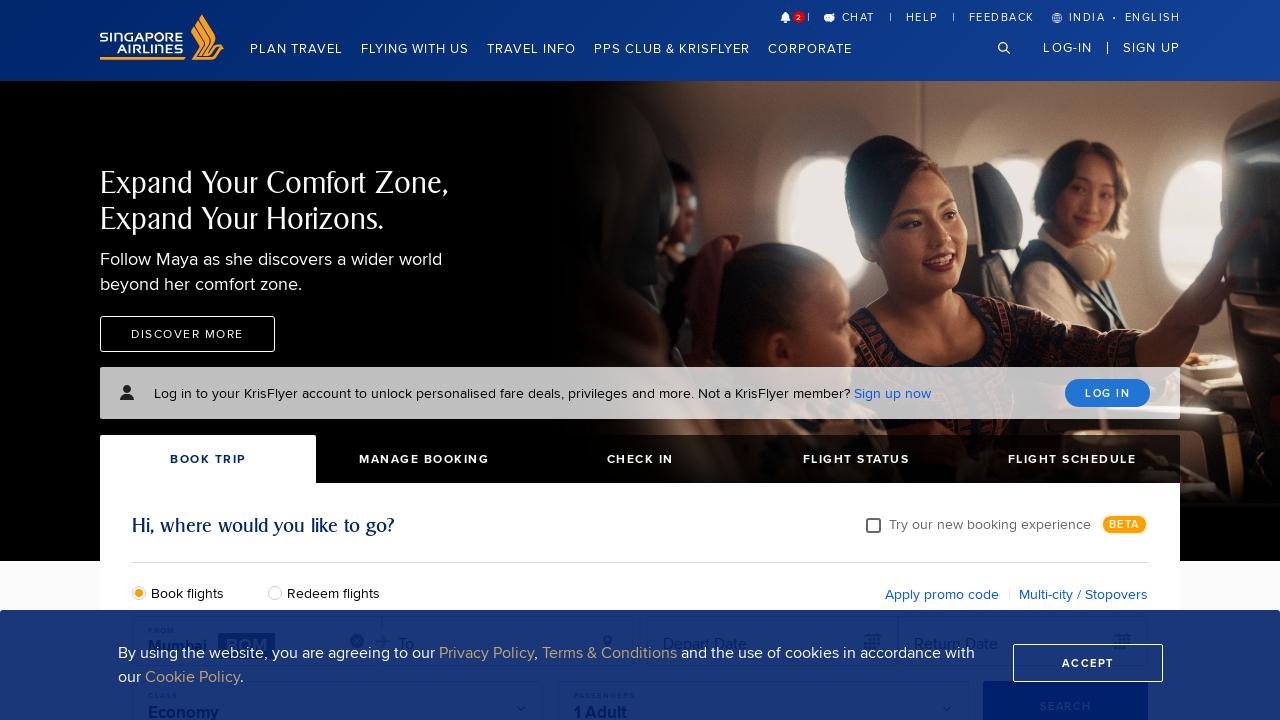

Waited for booking flights section to load
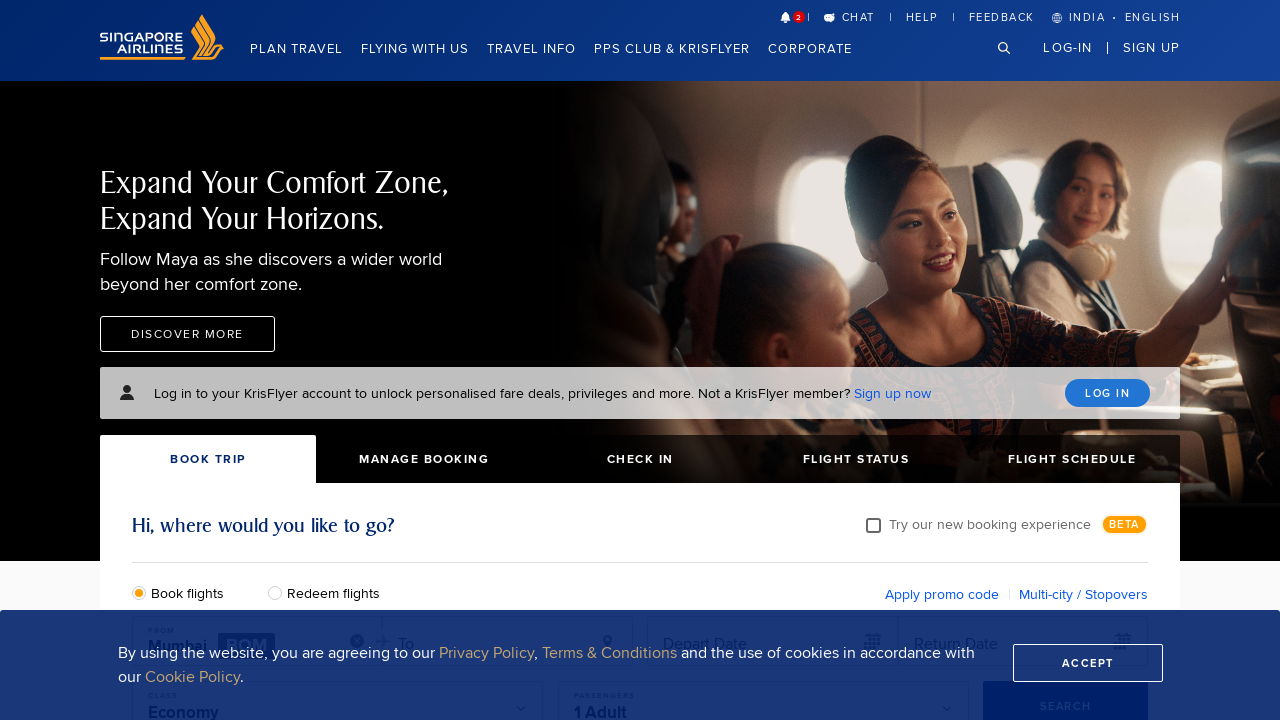

Clicked on the redeem flights radio button at (280, 592) on #redeemFlights
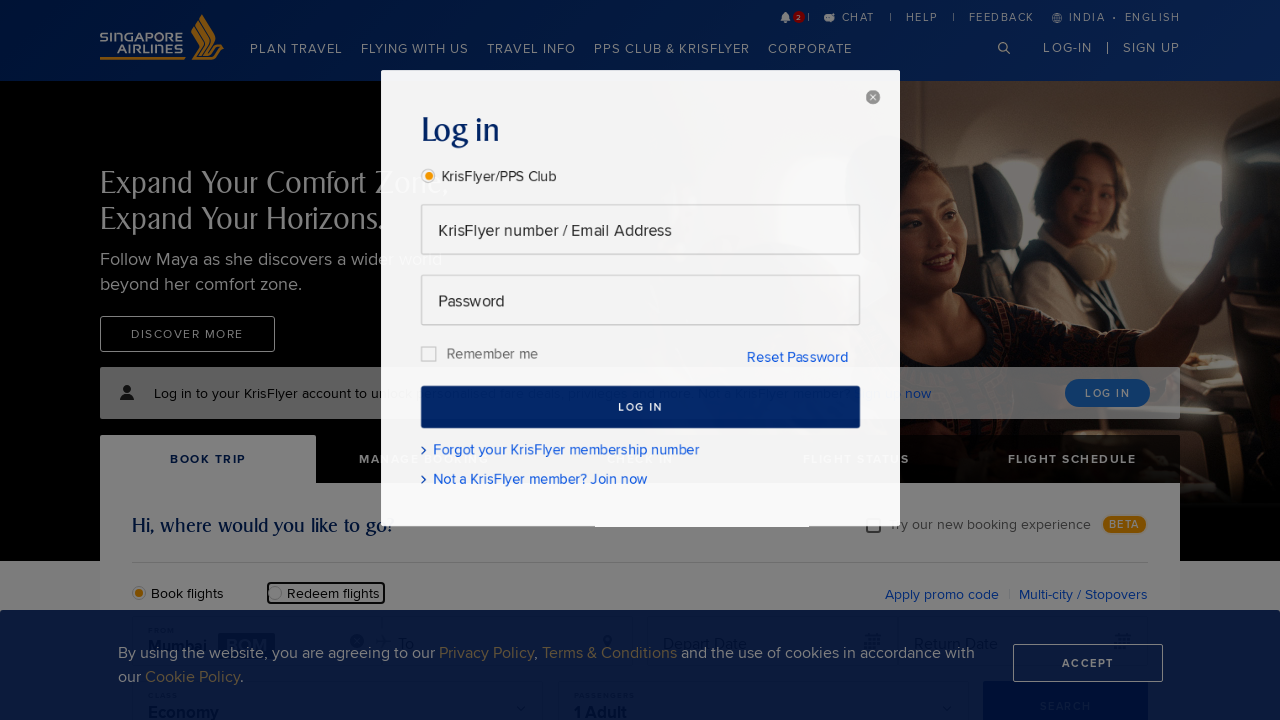

Waited 500ms for selection to be registered
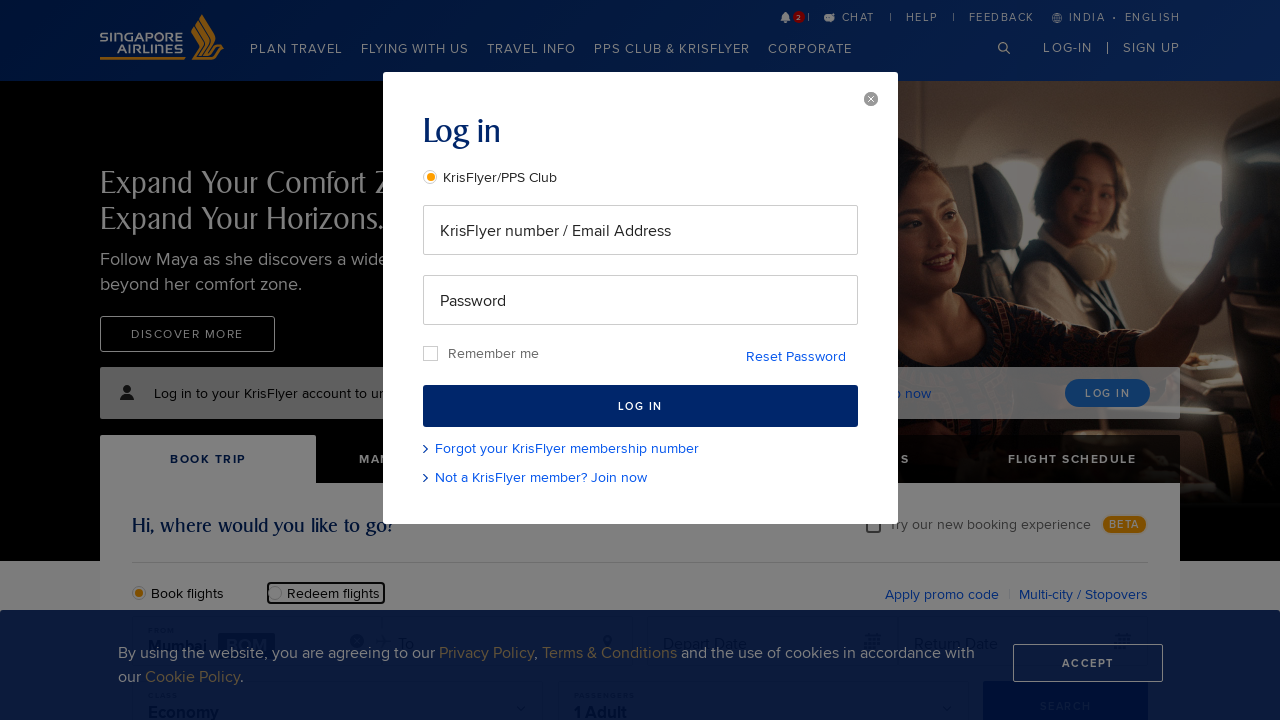

Verified radio button elements are present on the page
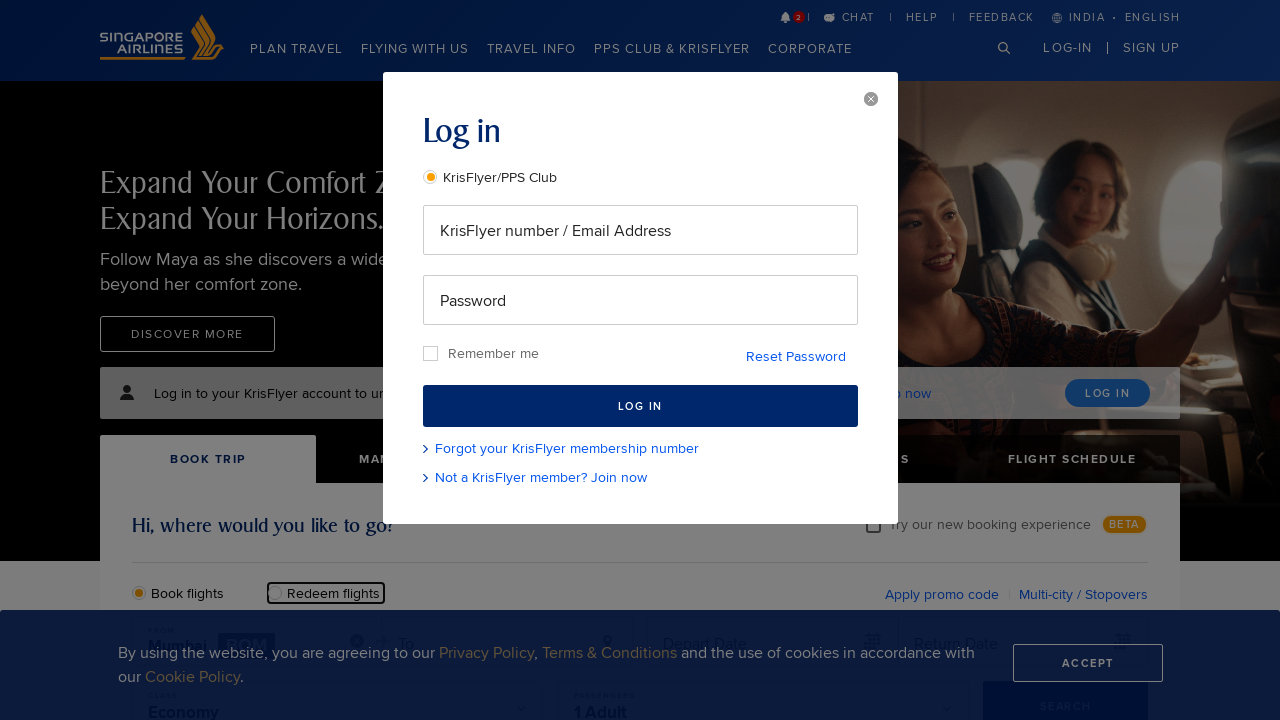

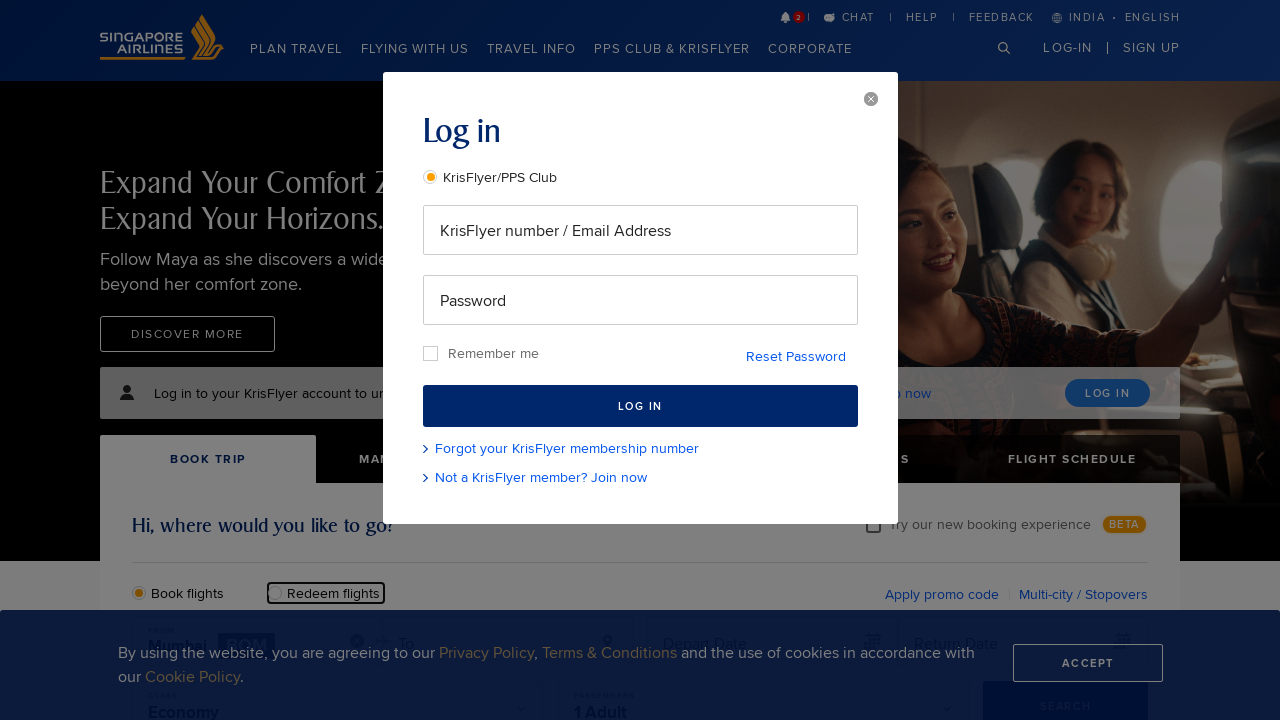